Tests copy-to-clipboard functionality by clicking copy buttons and verifying clipboard contents for mainnet address and RPC URL

Starting URL: https://docs.etherlink.com/get-started/network-information

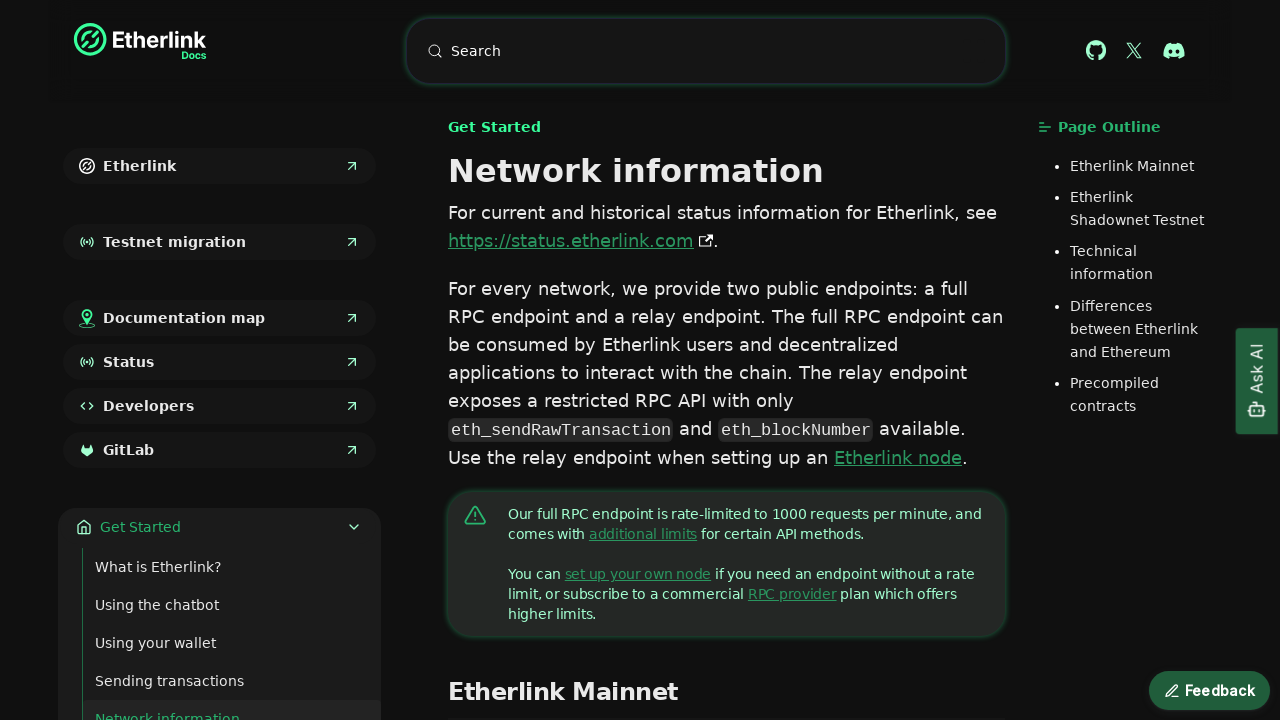

Granted clipboard-read permission
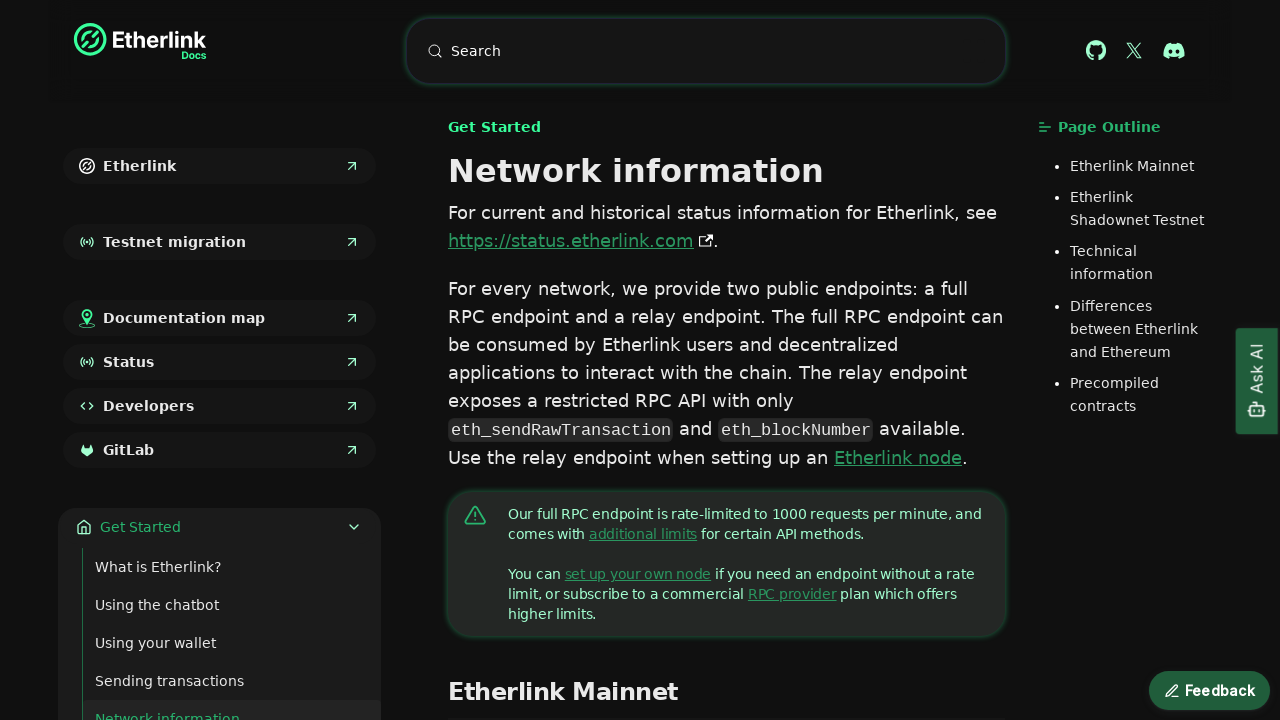

Clicked copy button for mainnet address at (768, 361) on xpath=//a[@href="https://tzkt.io/sr1Ghq66tYK9y3r8CC1Tf8i8m5nxh8nTvZEf"]/followin
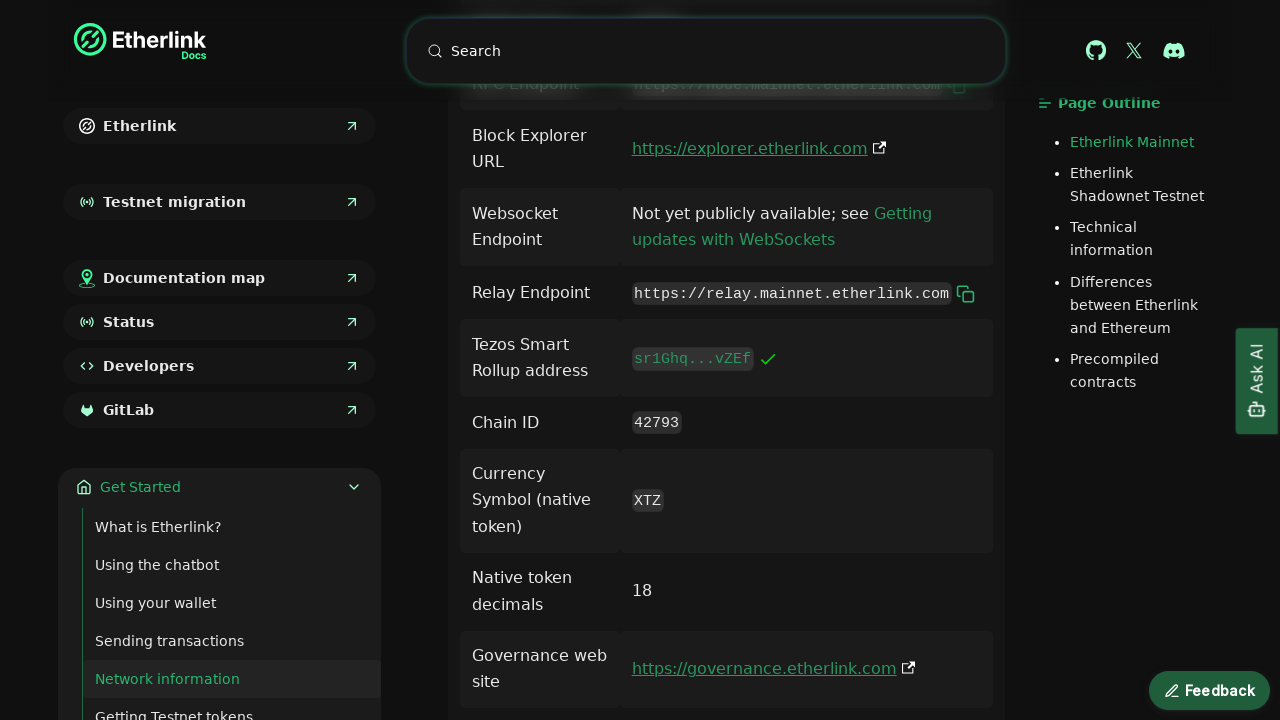

Read mainnet address from clipboard
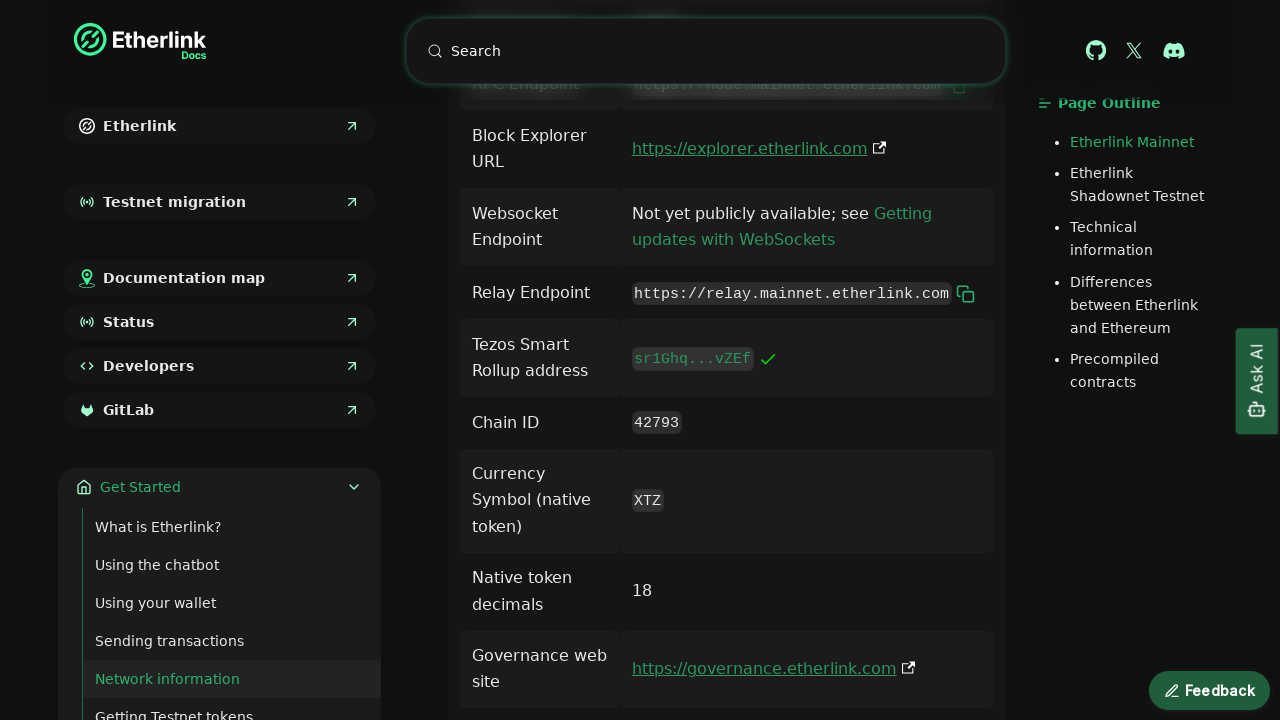

Verified mainnet address matches expected value: sr1Ghq66tYK9y3r8CC1Tf8i8m5nxh8nTvZEf
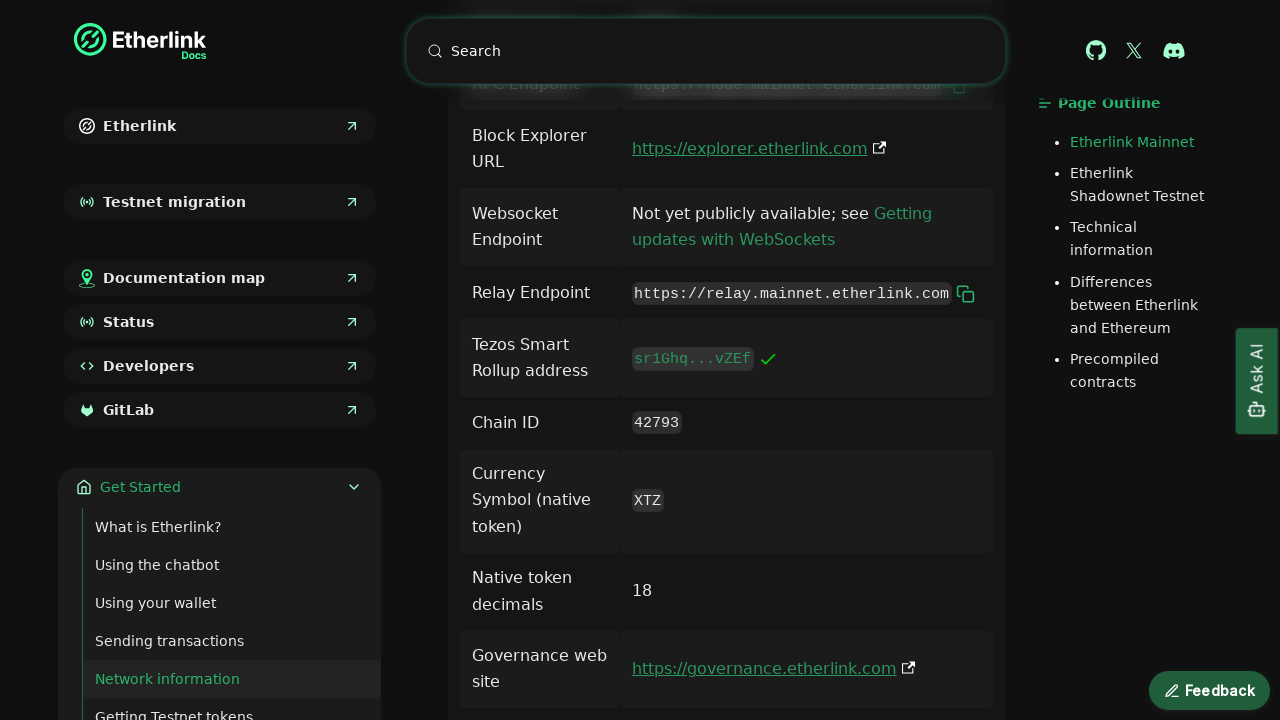

Clicked copy button for RPC URL at (957, 709) on xpath=//code[text()="https://node.mainnet.etherlink.com"]/following-sibling::but
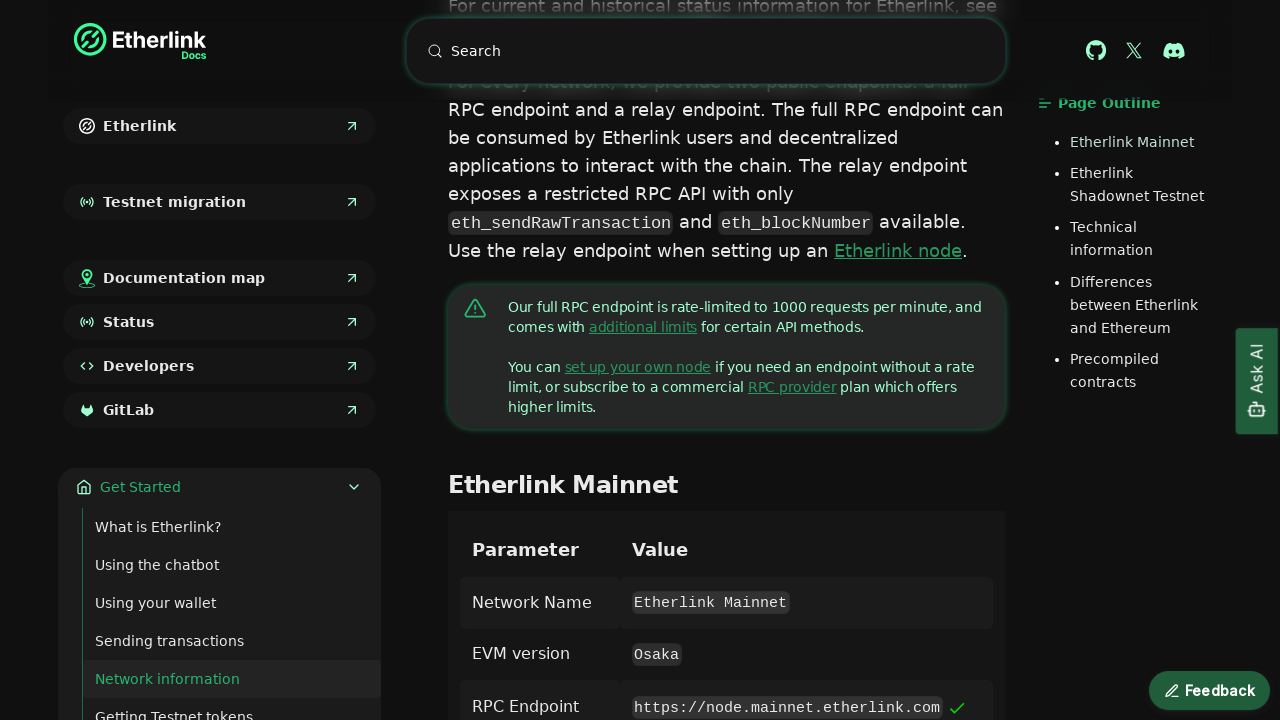

Read RPC URL from clipboard
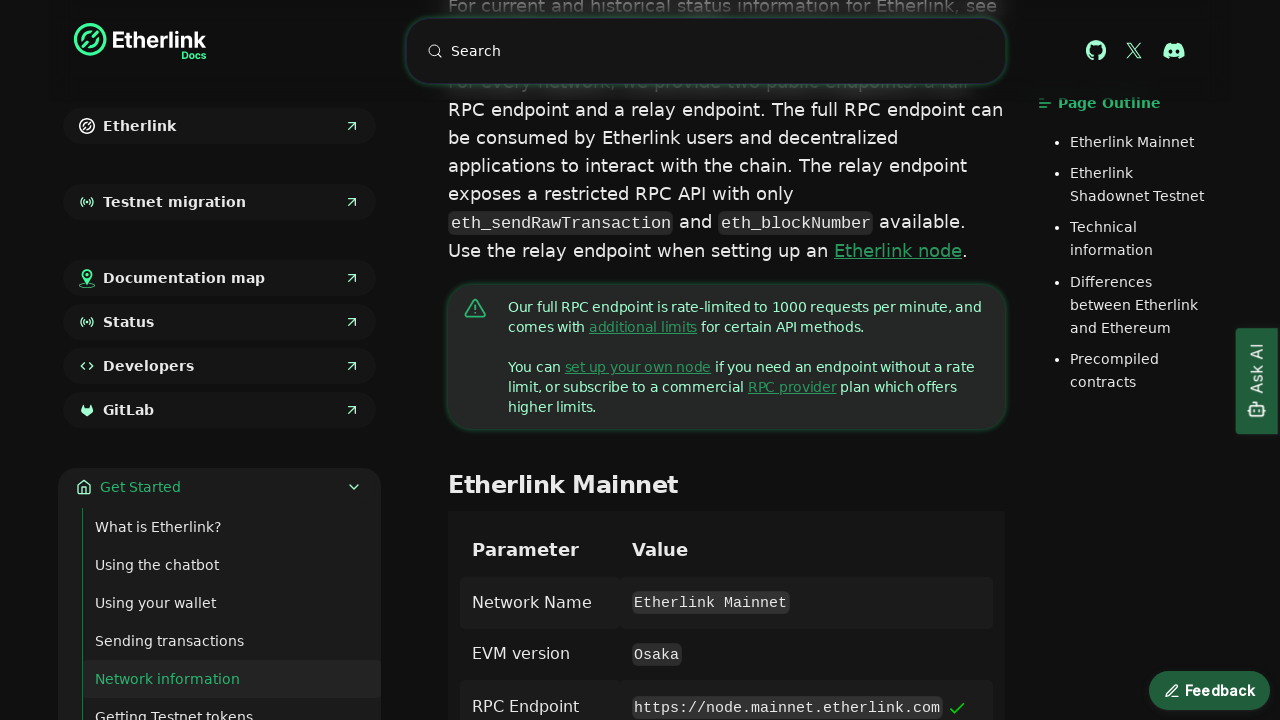

Verified RPC URL matches expected value: https://node.mainnet.etherlink.com
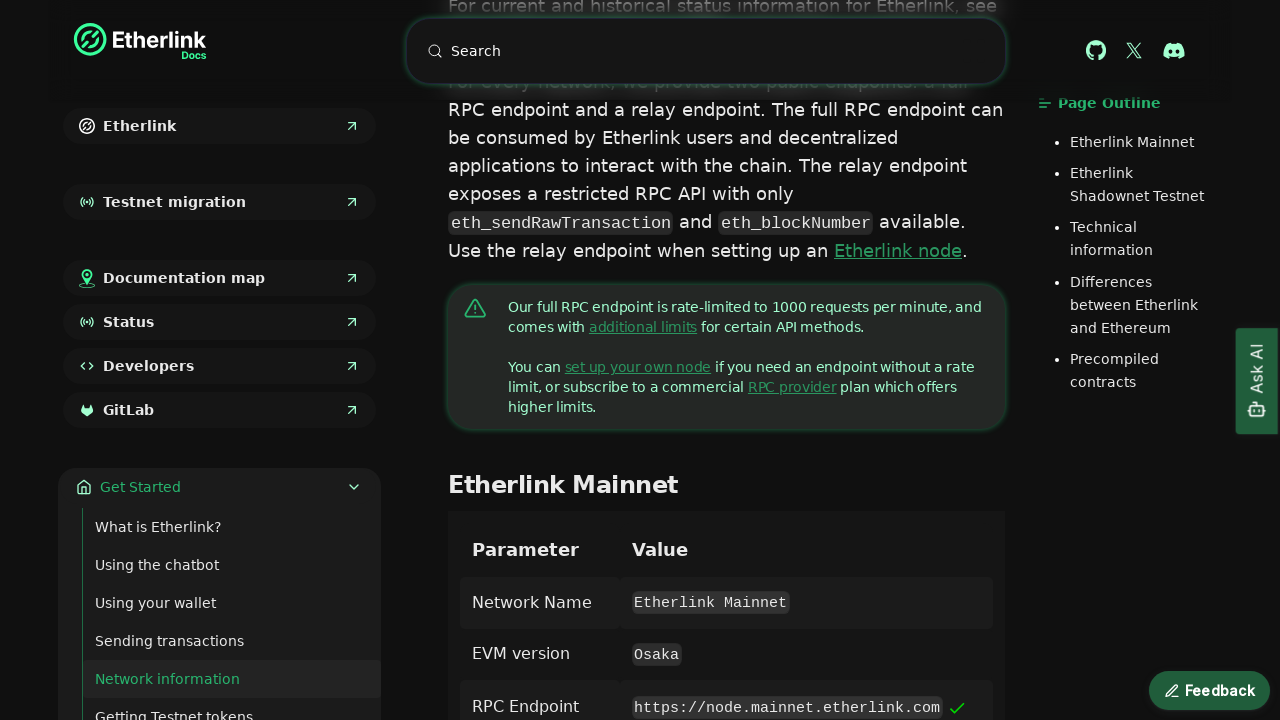

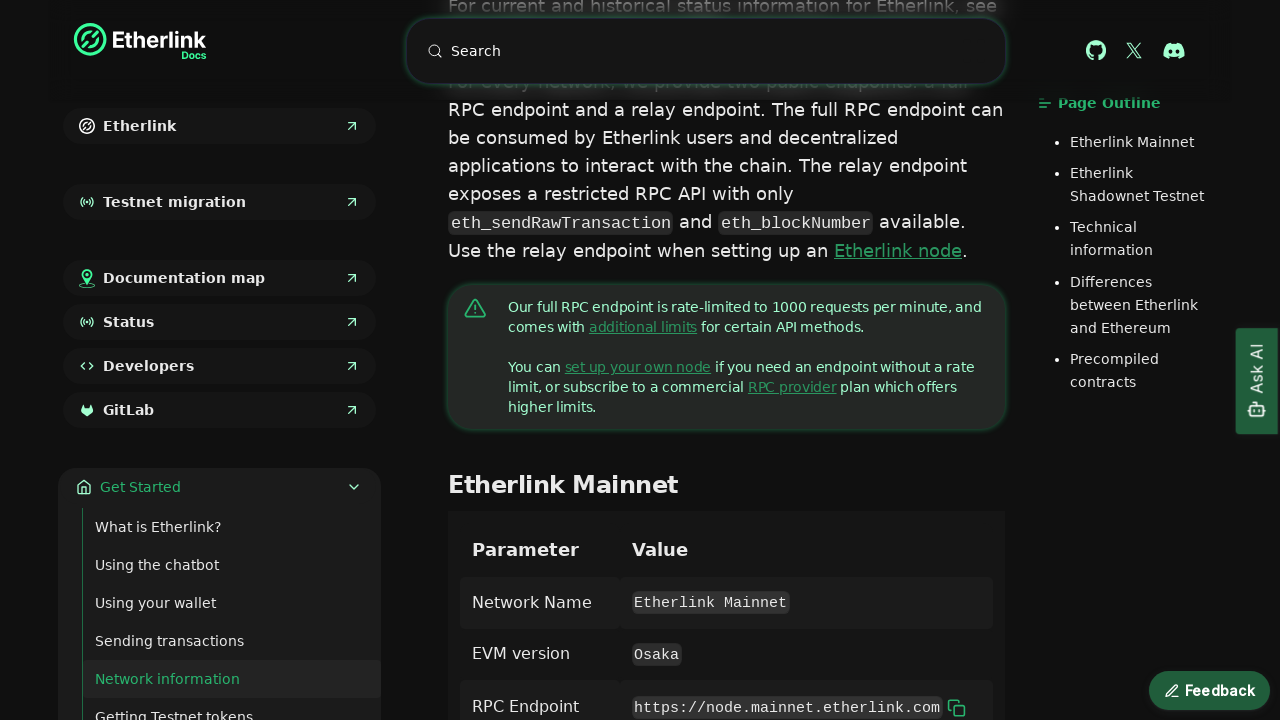